Tests file download functionality by clicking the download button

Starting URL: https://demo.automationtesting.in/FileDownload.html

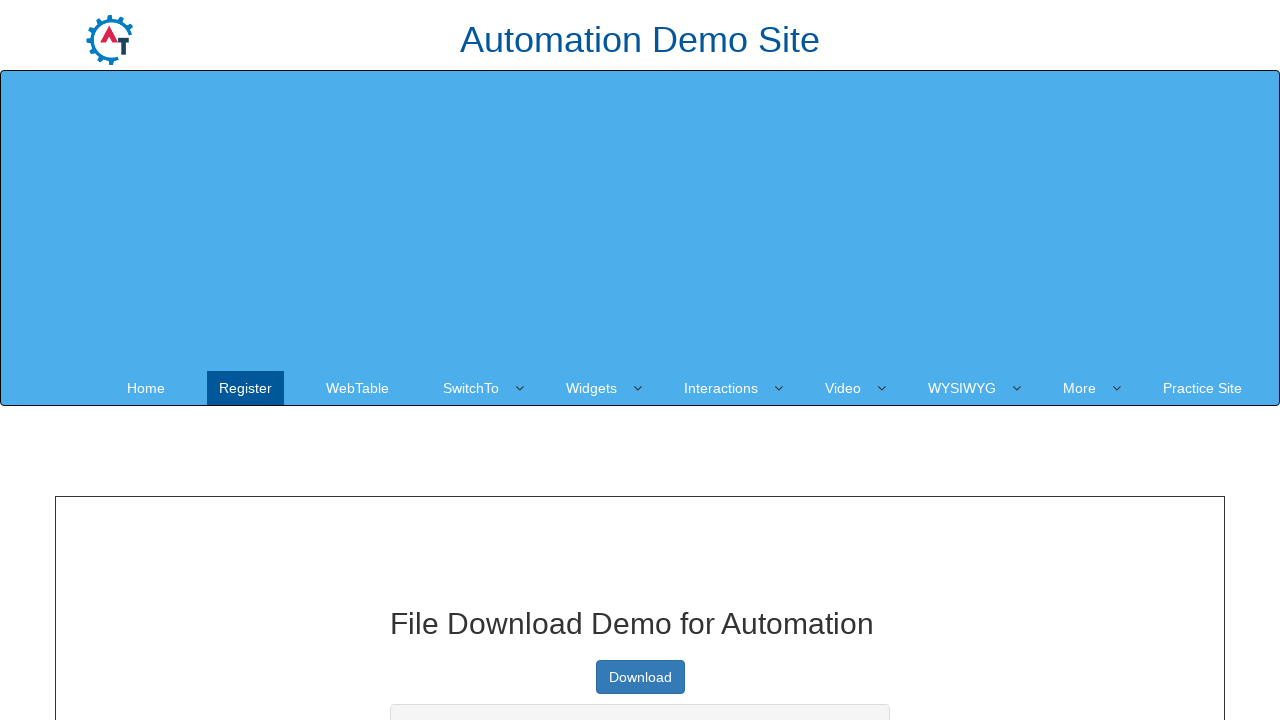

Clicked download button to initiate file download at (640, 677) on a[type='button']
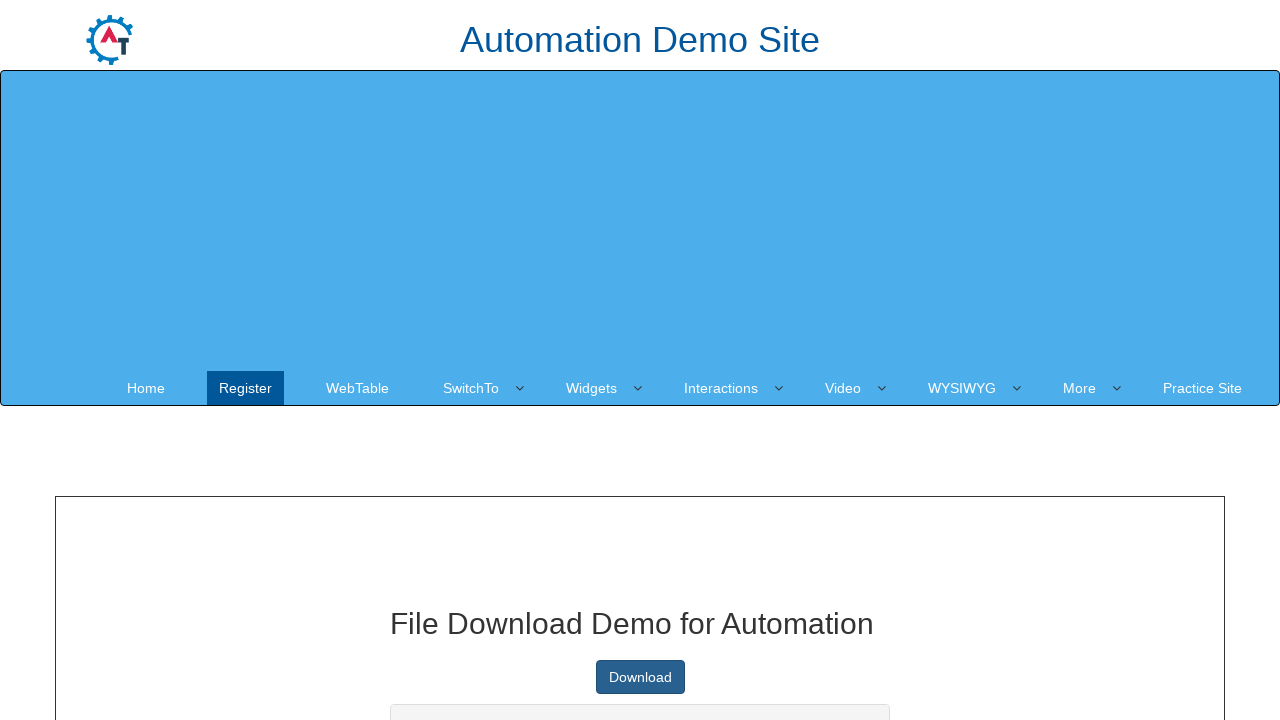

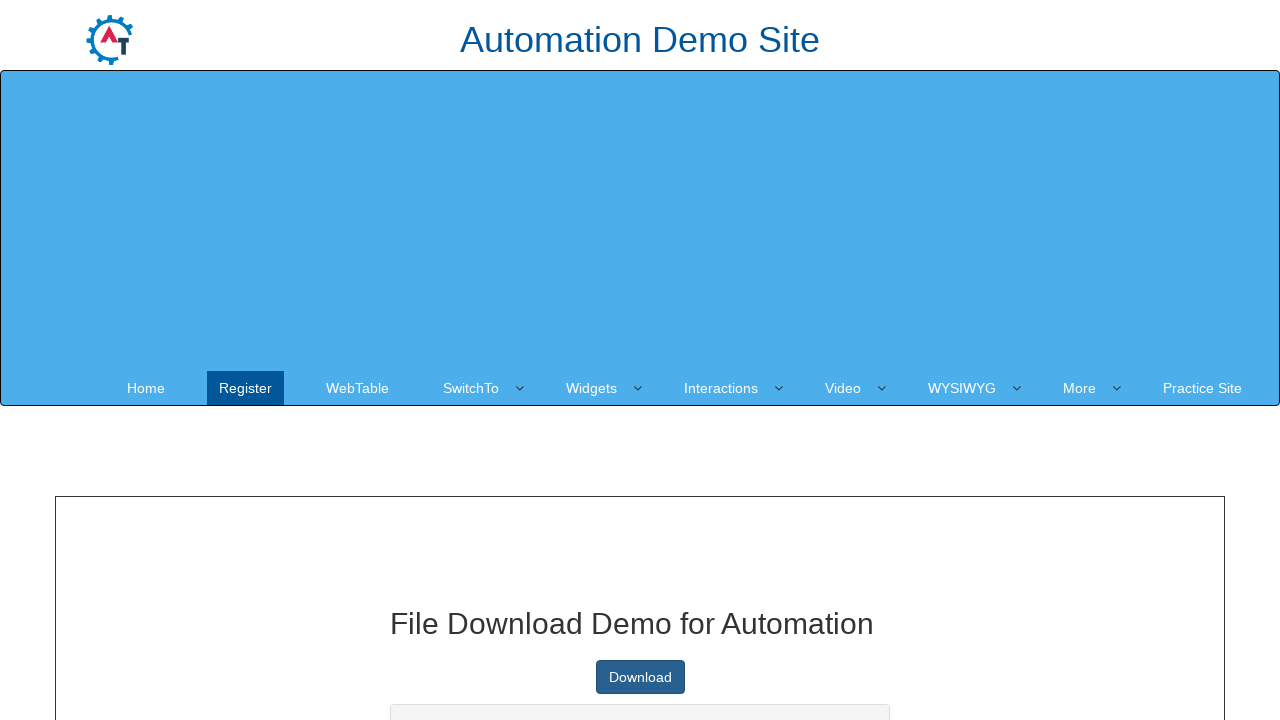